Tests a sign-up form by filling in username, password, confirm password, and email fields with dynamically located elements, then submitting the form

Starting URL: https://v1.training-support.net/selenium/dynamic-attributes

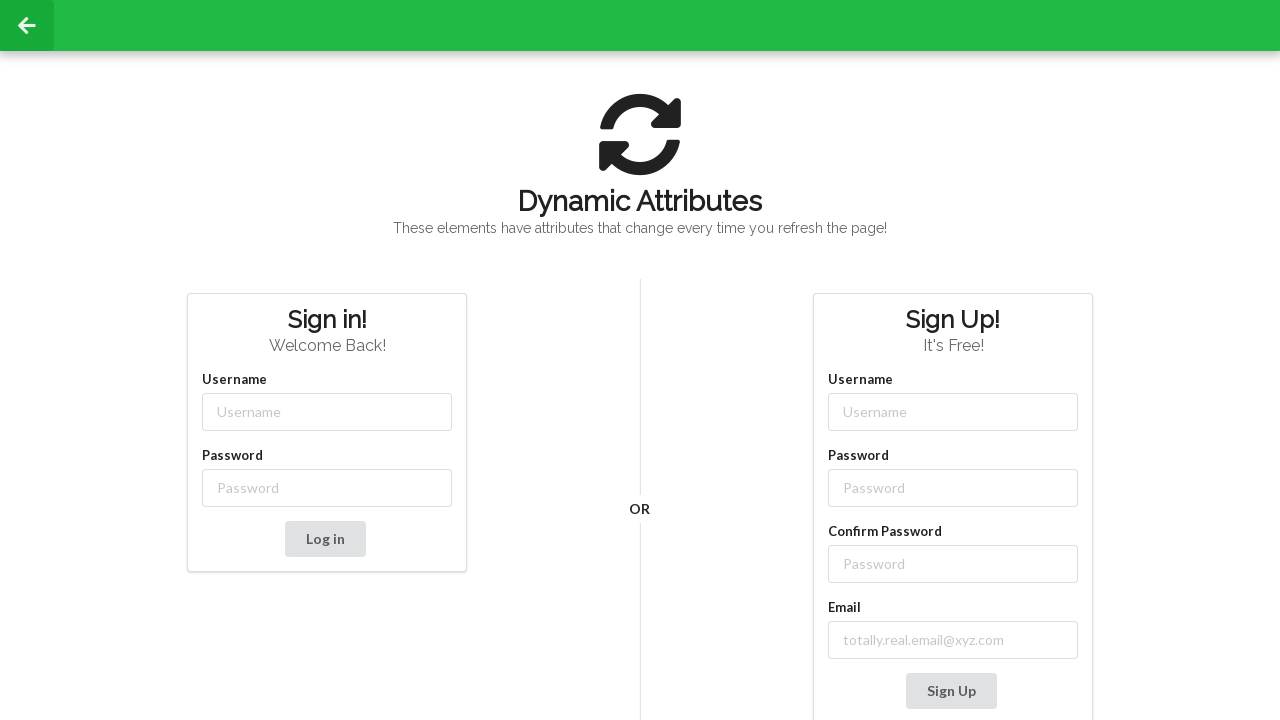

Filled username field with 'NewUser' using dynamic class selector on //input[contains(@class, '-username')]
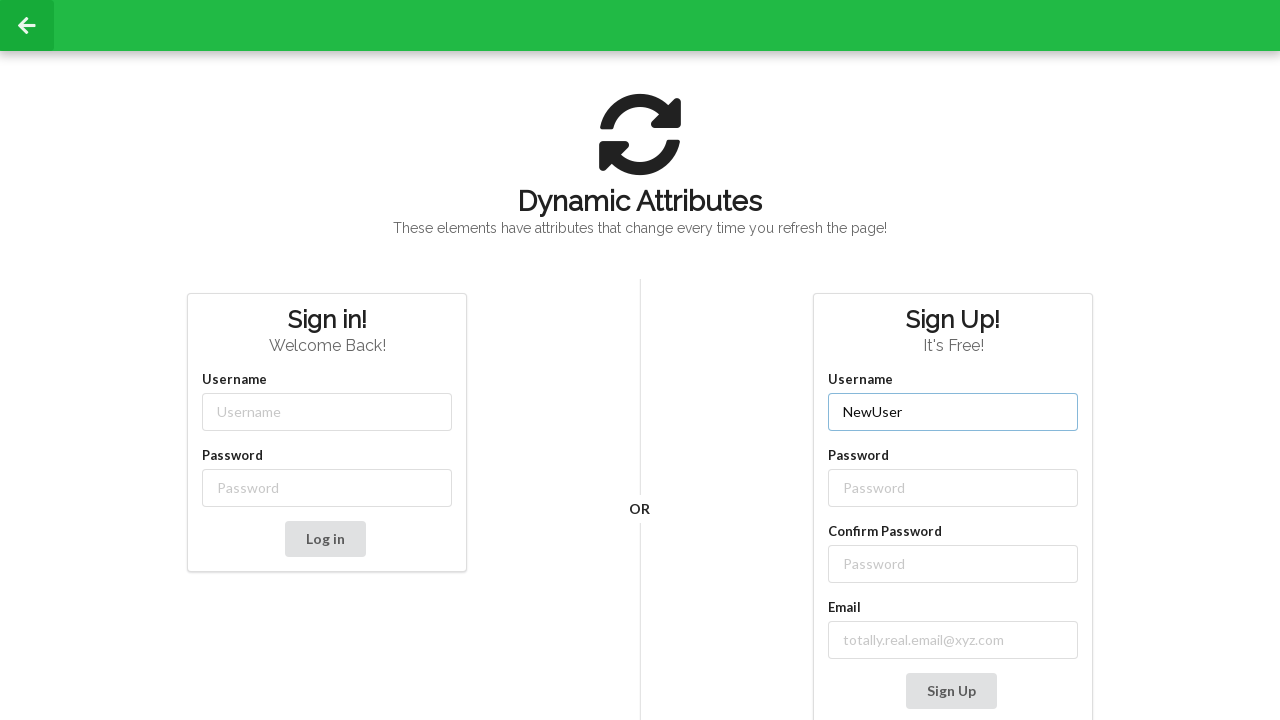

Filled password field with 'Password' using dynamic class selector on //input[contains(@class, '-password')]
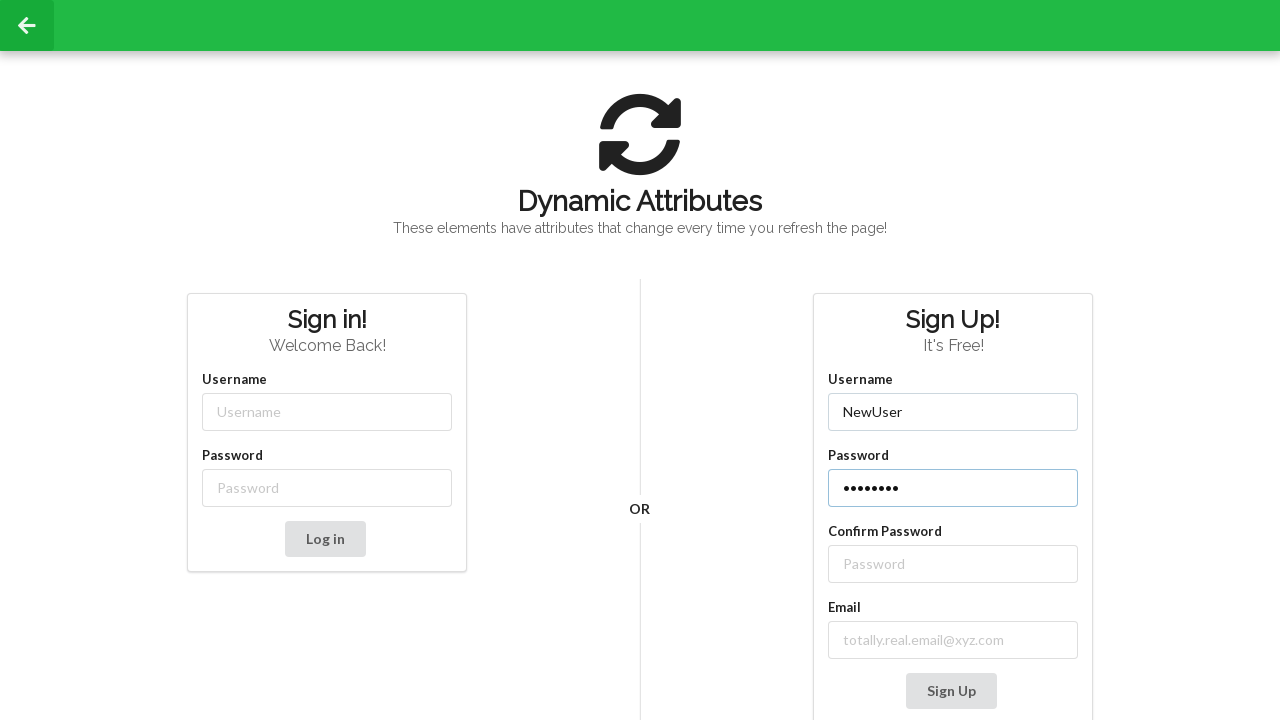

Filled confirm password field with 'Password' using label text selector on //label[contains(text(), 'Confirm Password')]//following::input
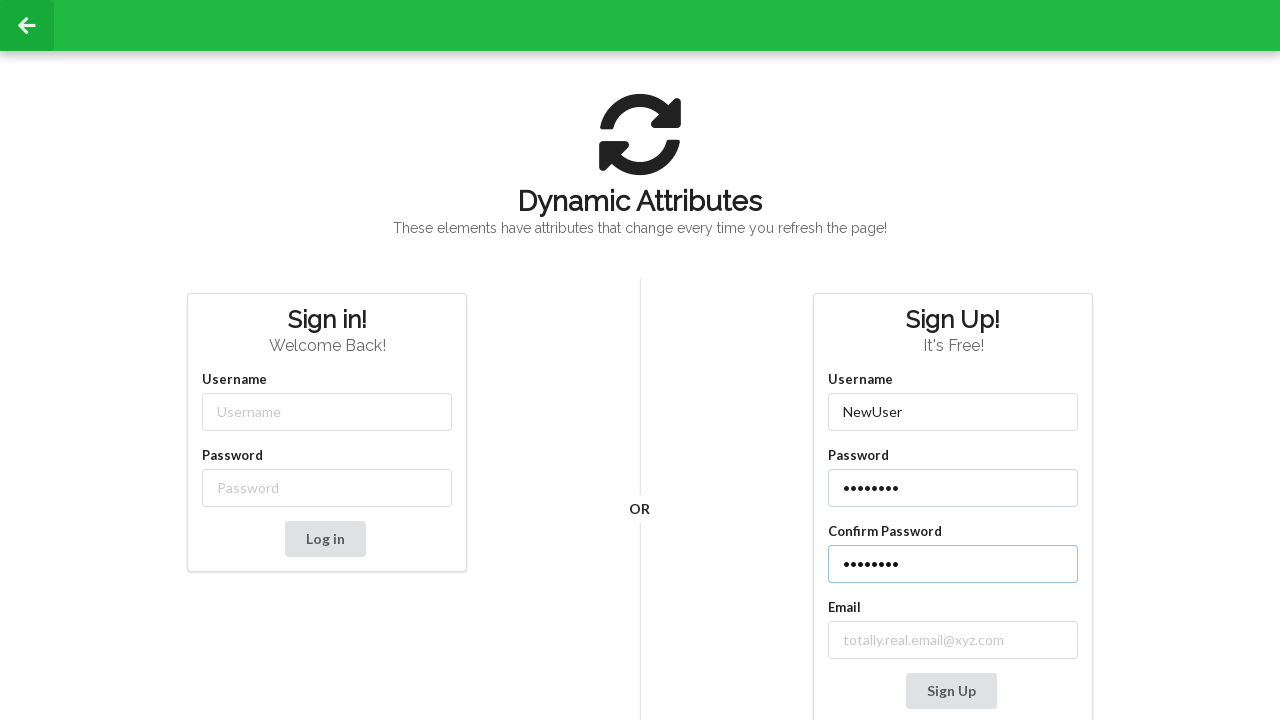

Filled email field with 'real_email@xyz.com' using dynamic class selector on //input[contains(@class, 'email-')]
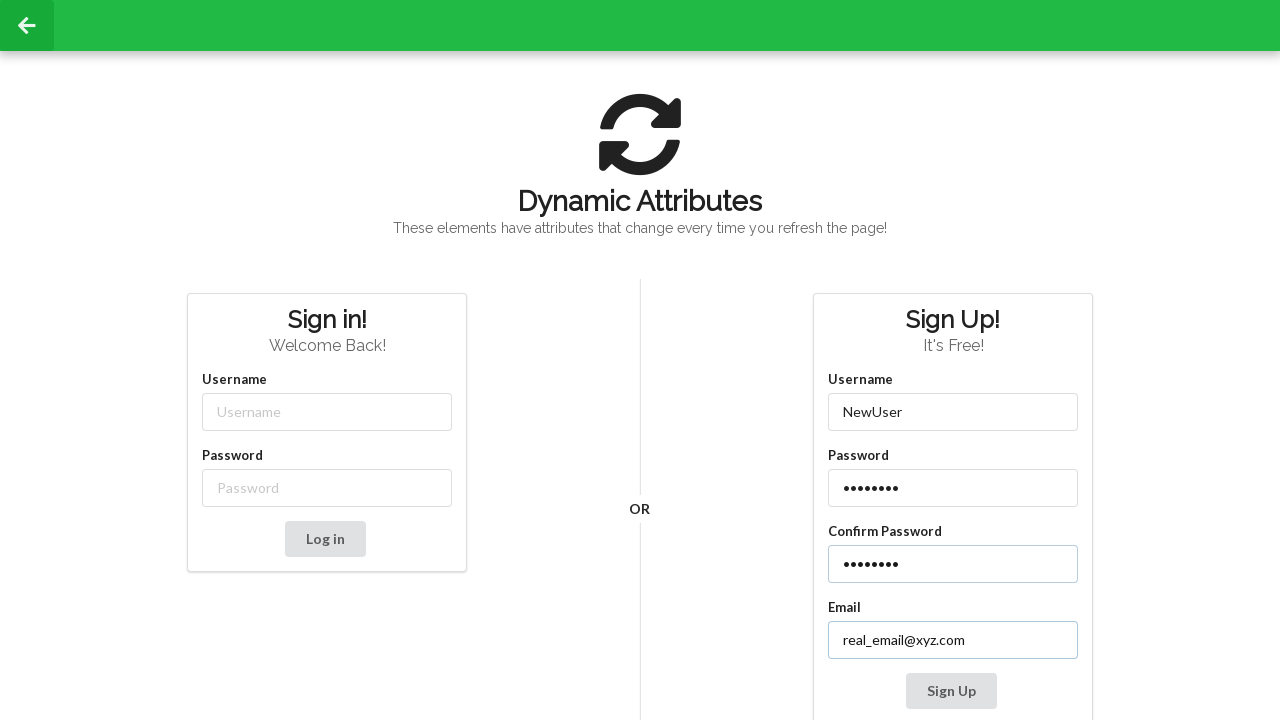

Clicked the Sign Up button at (951, 691) on xpath=//button[text()='Sign Up']
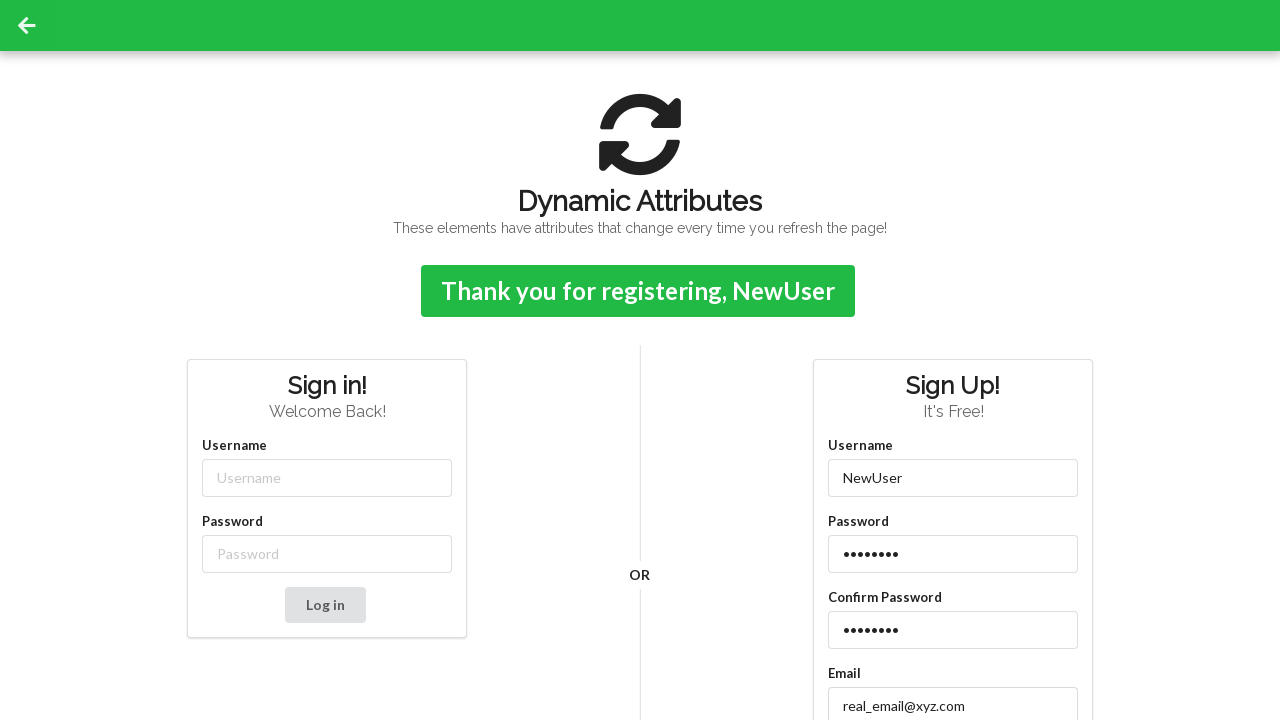

Success confirmation message appeared
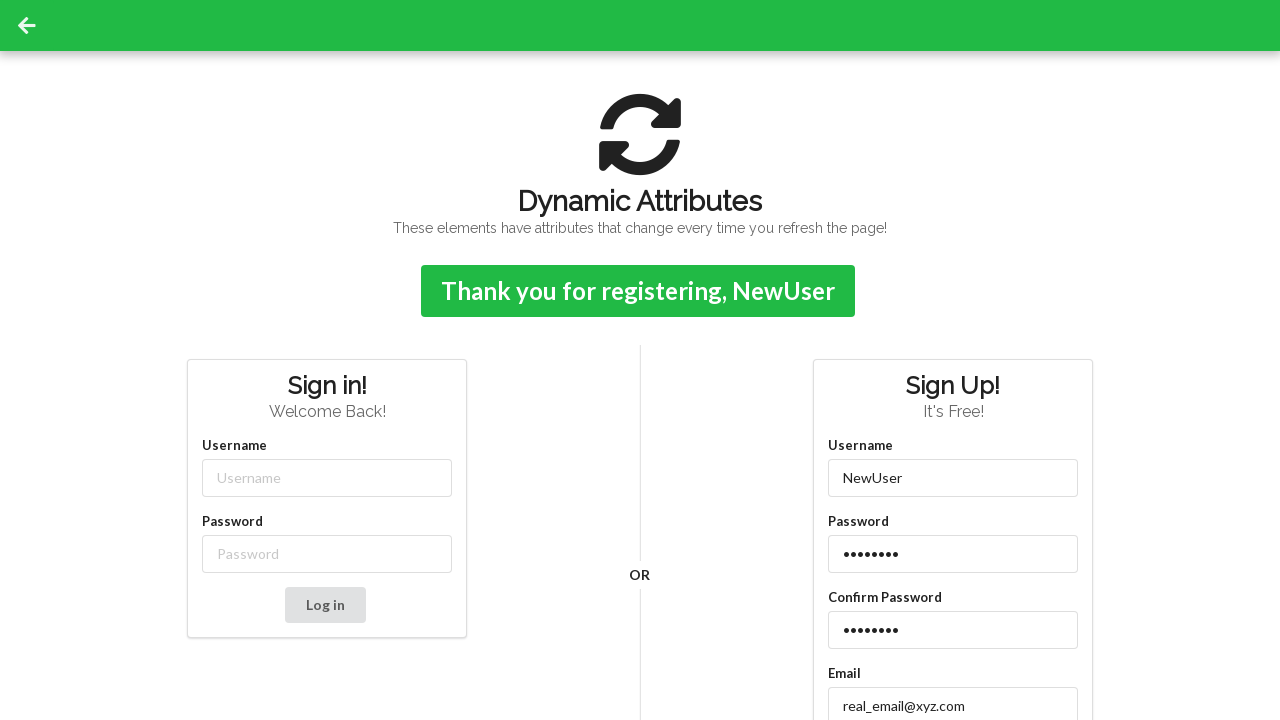

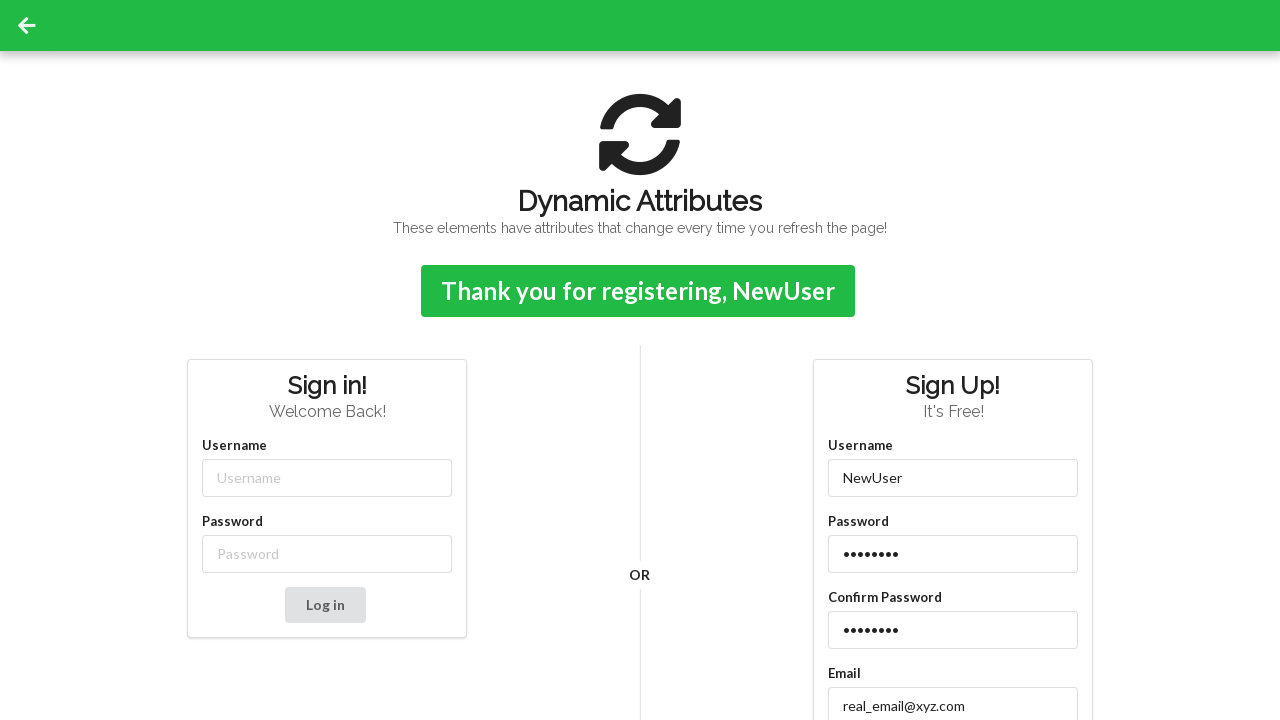